Tests a registration form by filling in personal information fields (name, email, phone, address) and submitting the form to verify successful registration

Starting URL: http://suninjuly.github.io/registration1.html

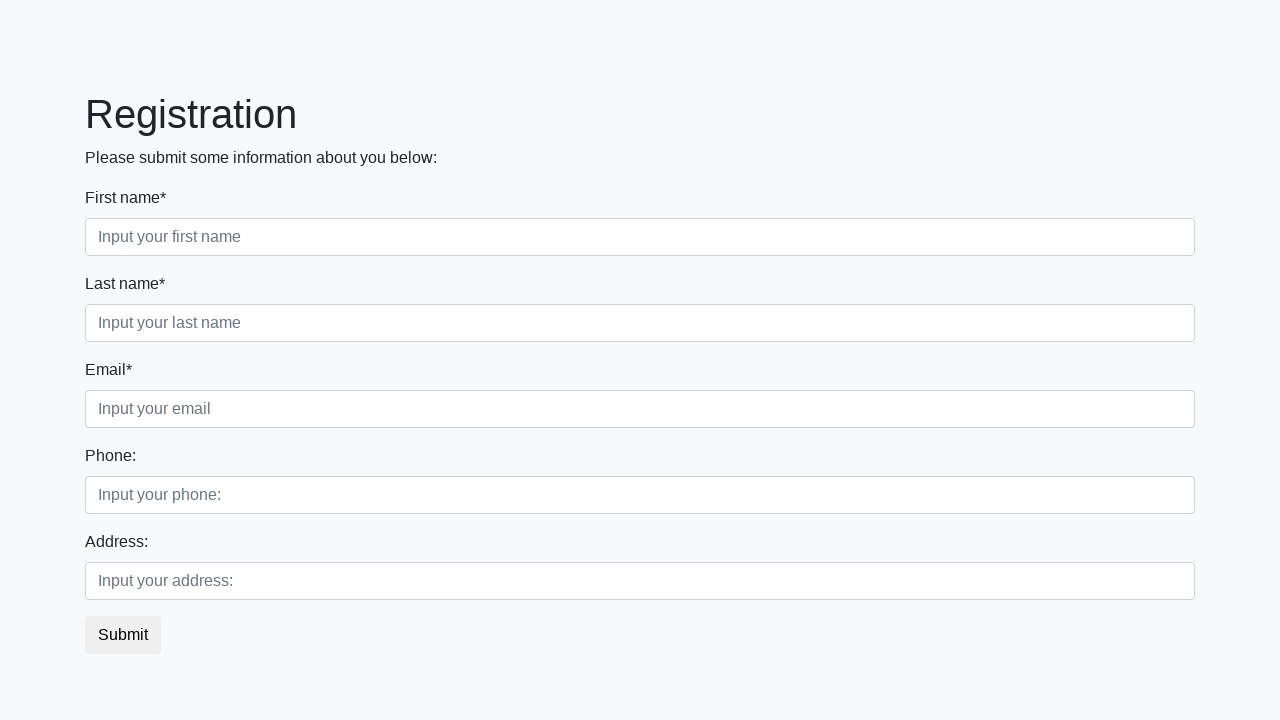

Filled first name field with 'Ivan' on .first_block input.first
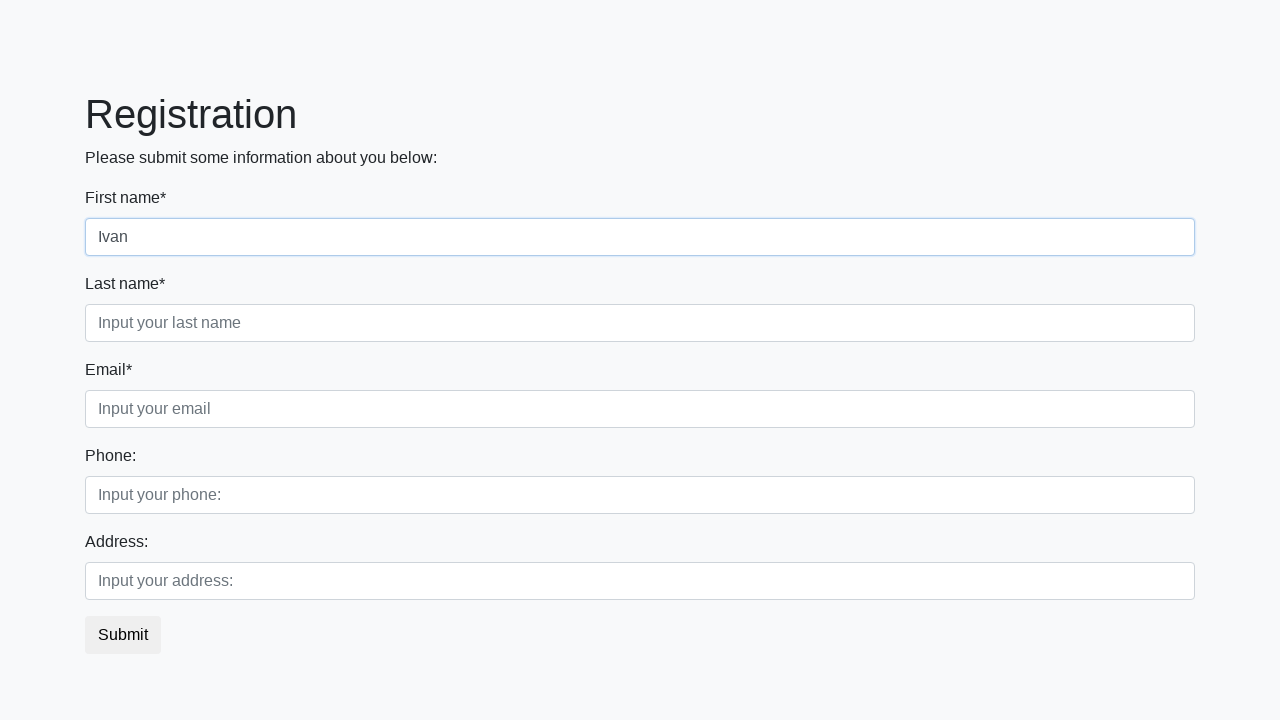

Filled last name field with 'Petrov' on .first_block input.second
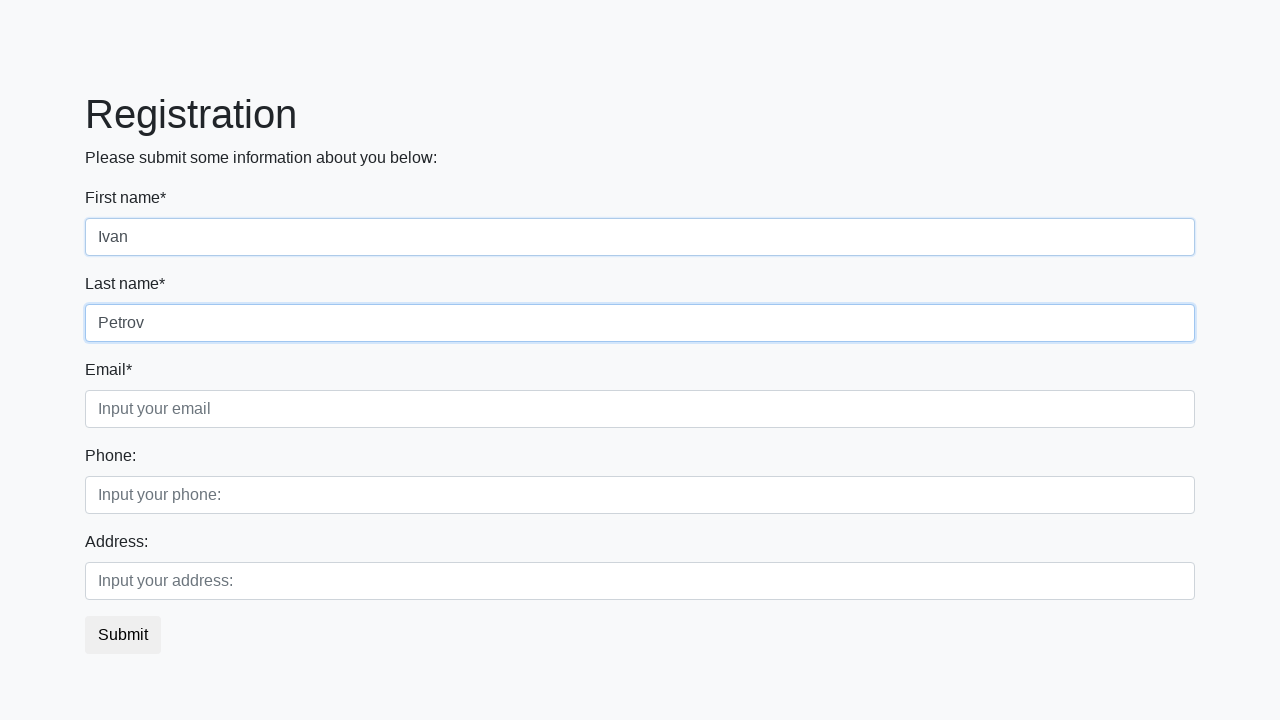

Filled email field with 'ivanpetrov@umail.su' on .first_block input.third
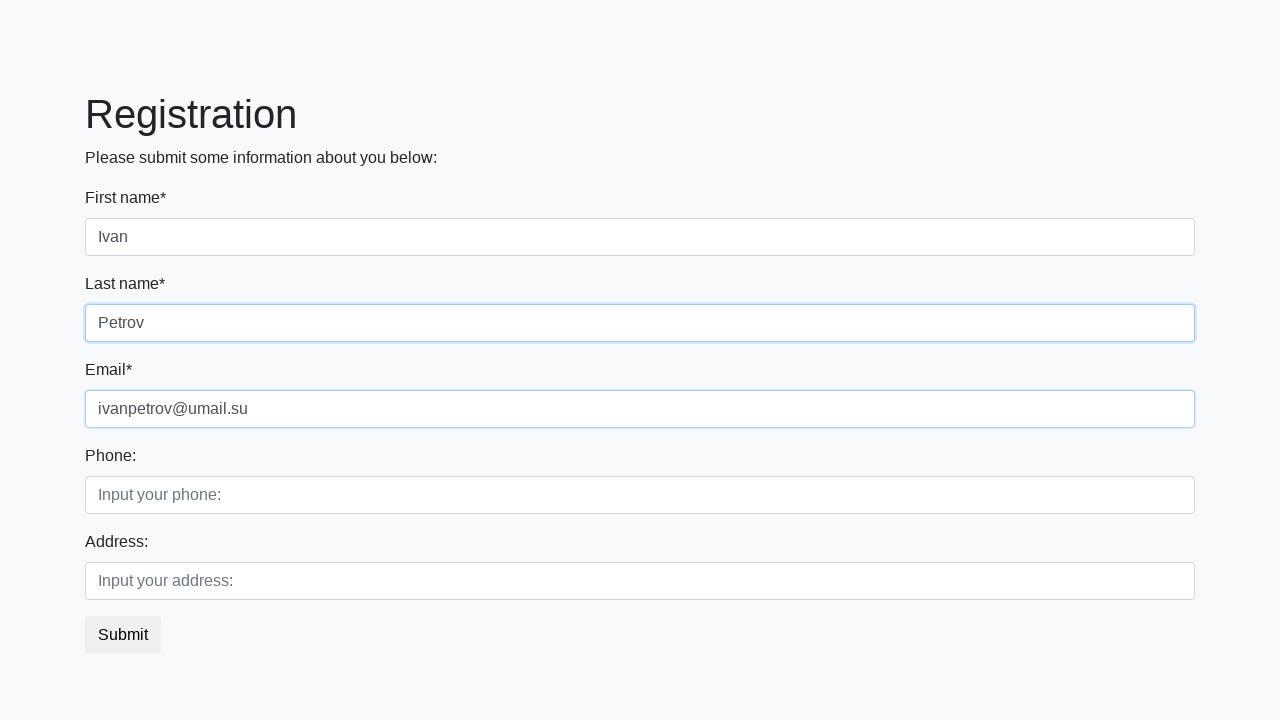

Filled phone number field with '+7(123)456-78-90' on .second_block input.first
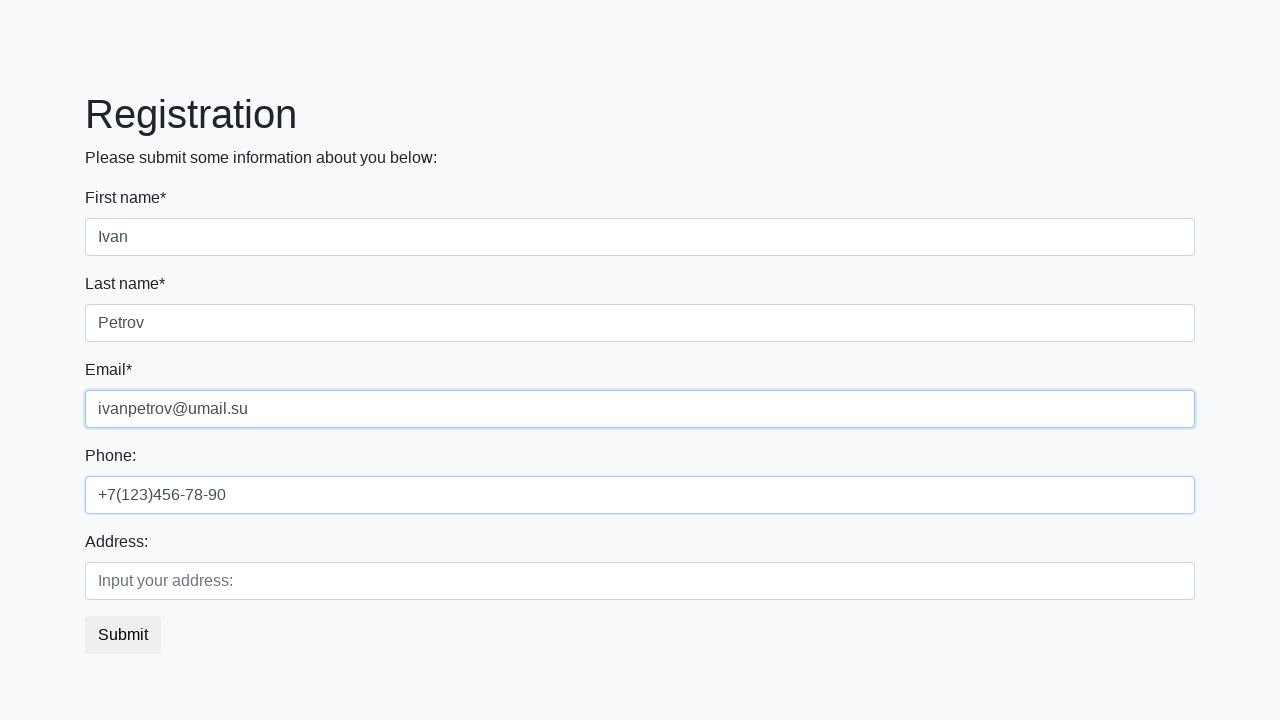

Filled address field with 'Russia, Smolensk, Lenin str., 12, 25' on .second_block input.second
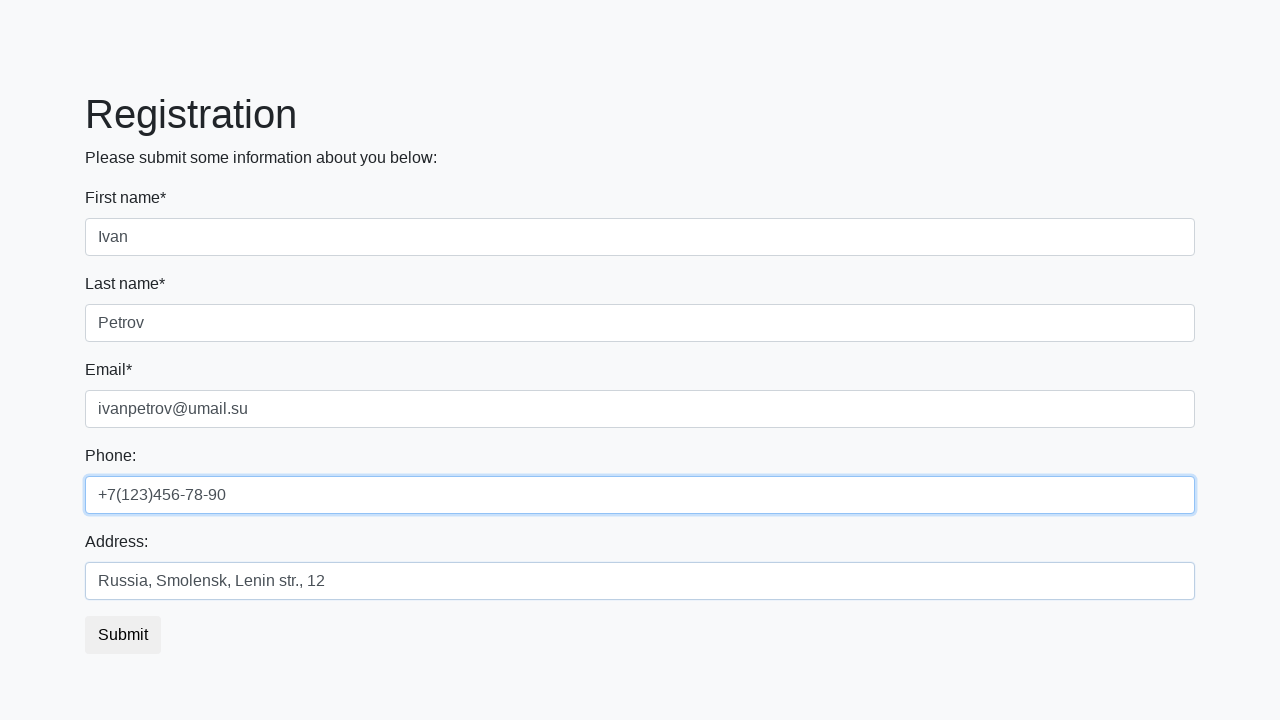

Clicked submit button to register at (123, 635) on button.btn
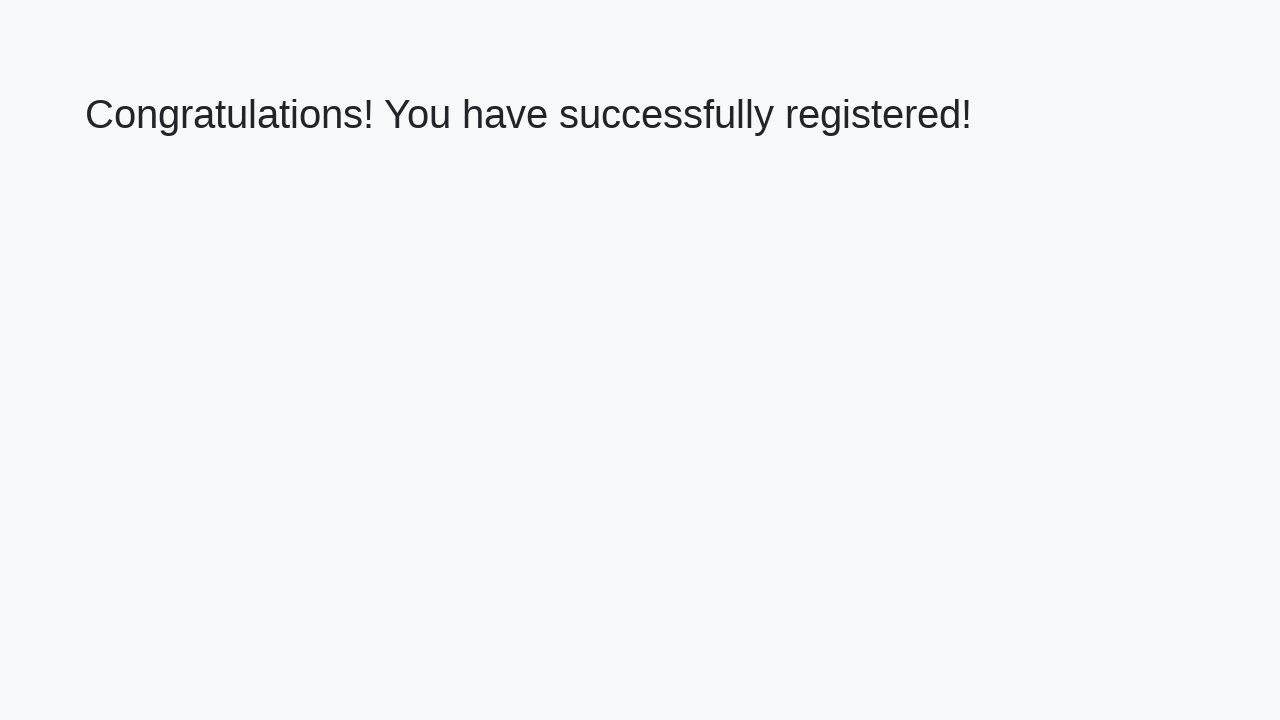

Success message appeared
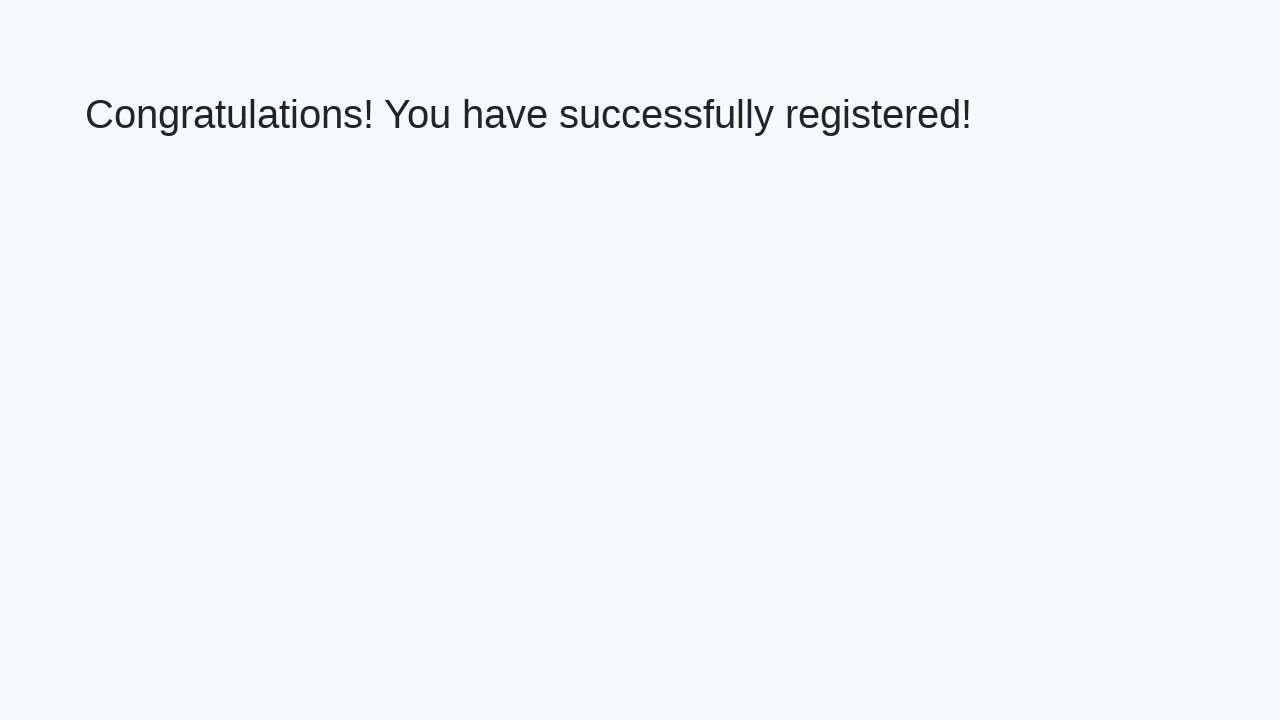

Retrieved success message text
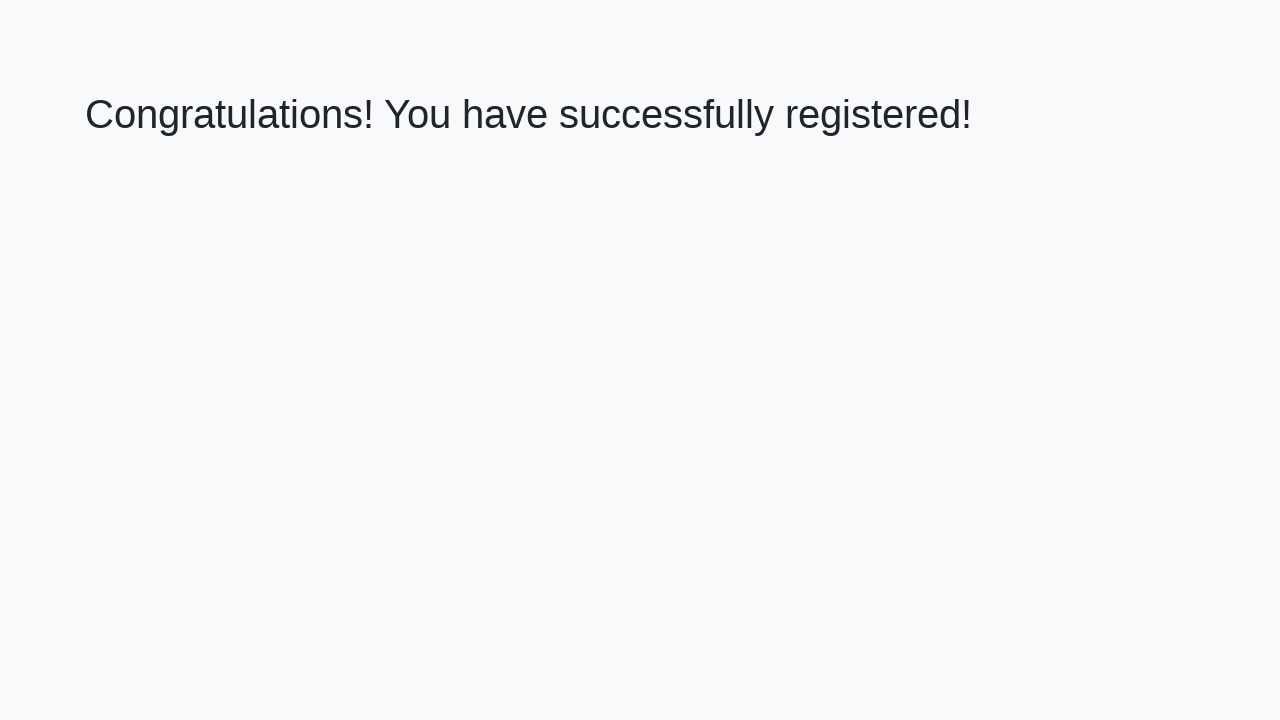

Verified success message: 'Congratulations! You have successfully registered!'
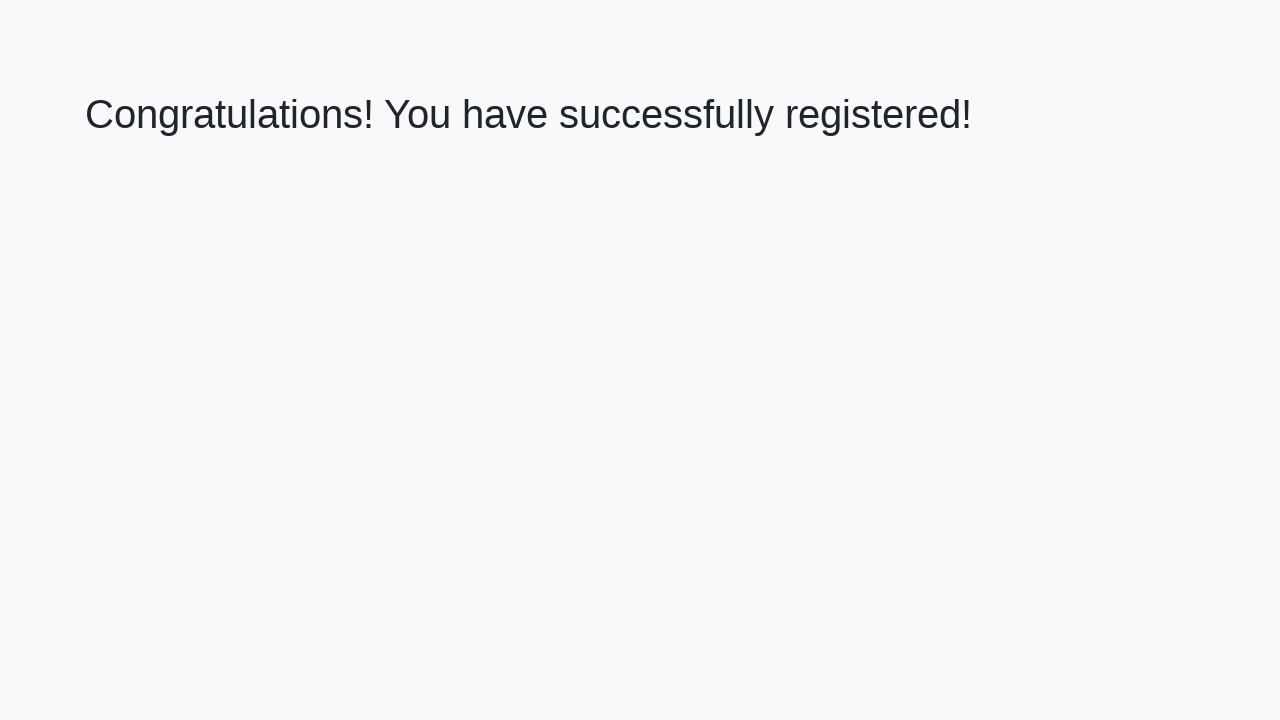

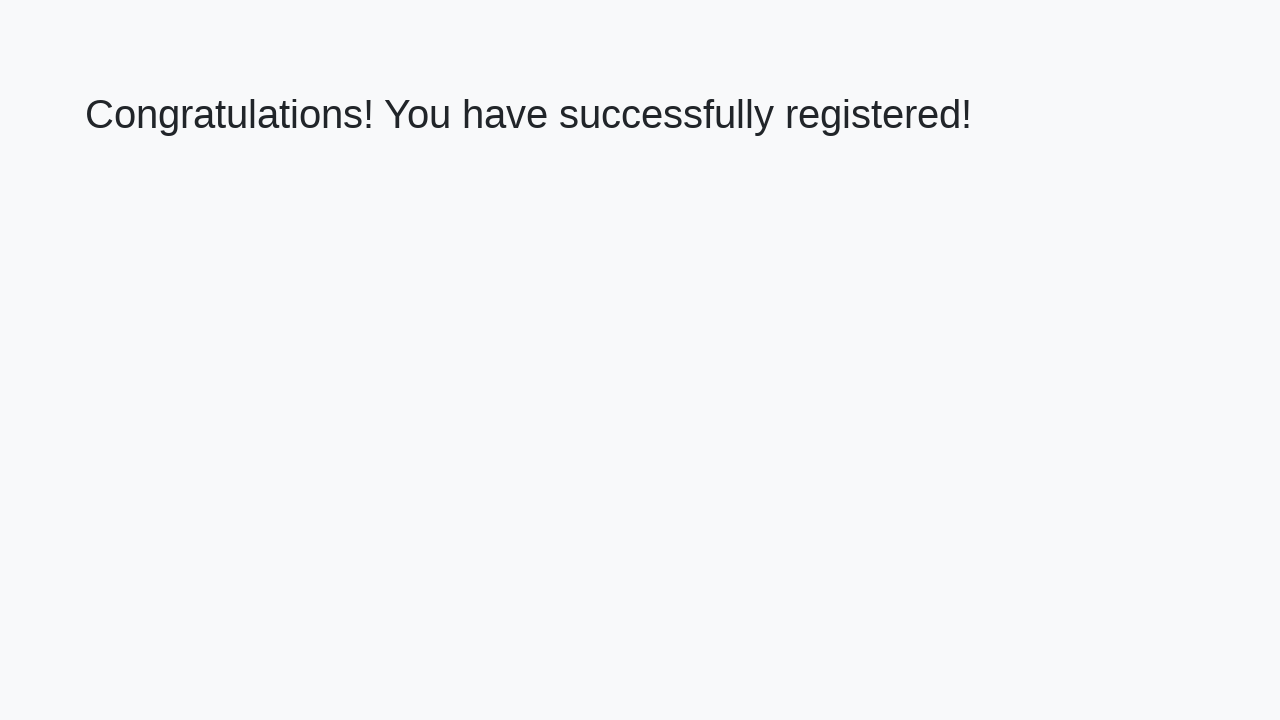